Tests that pressing Escape cancels editing and restores original text

Starting URL: https://demo.playwright.dev/todomvc

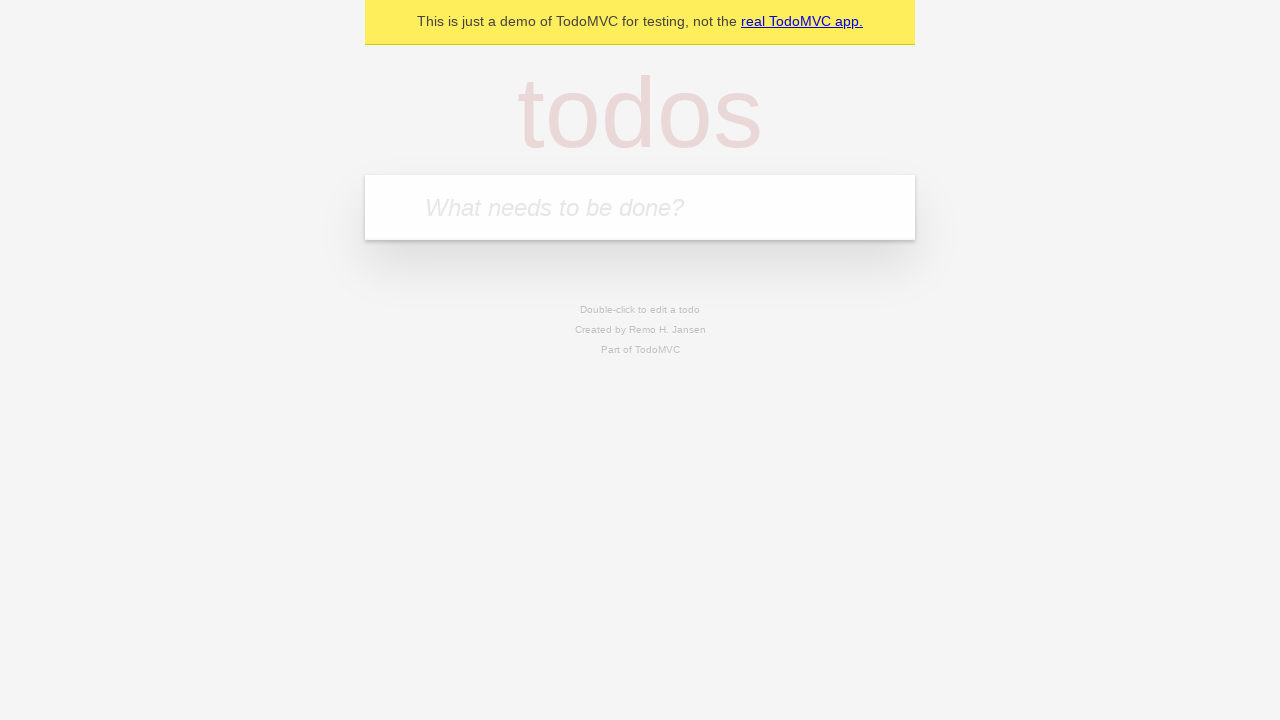

Filled new todo field with 'buy some cheese' on internal:attr=[placeholder="What needs to be done?"i]
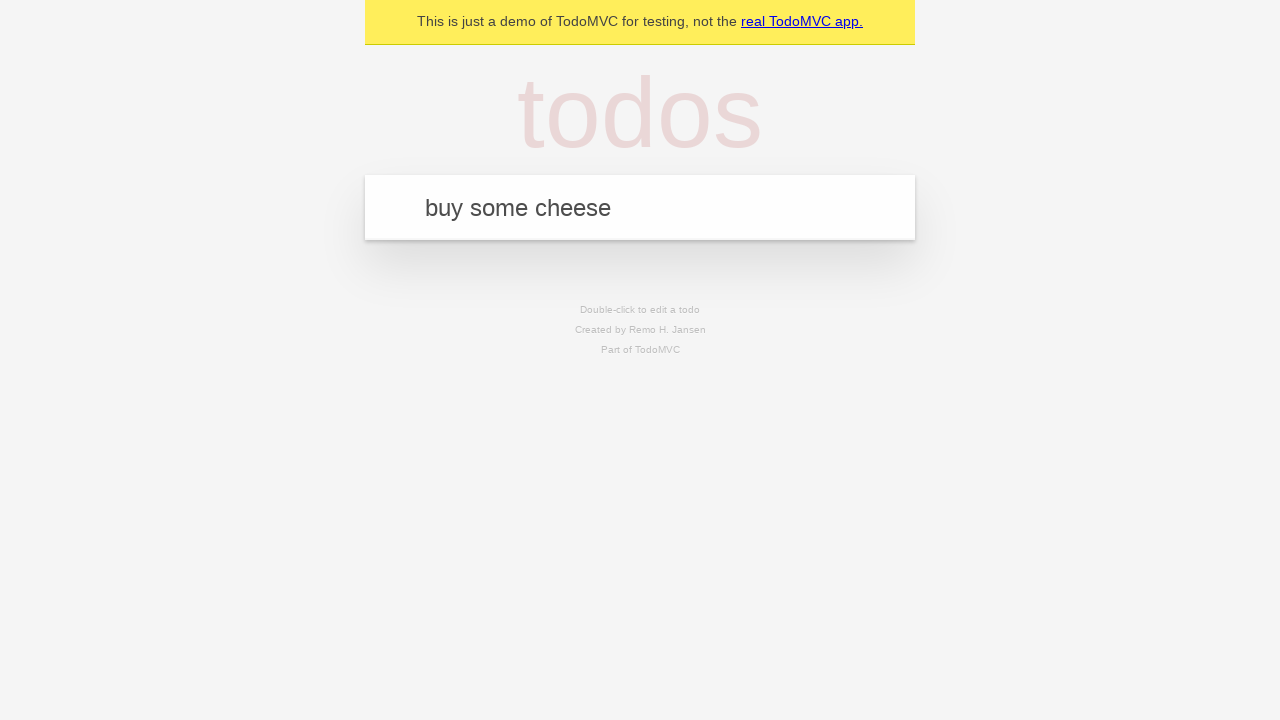

Pressed Enter to create todo 'buy some cheese' on internal:attr=[placeholder="What needs to be done?"i]
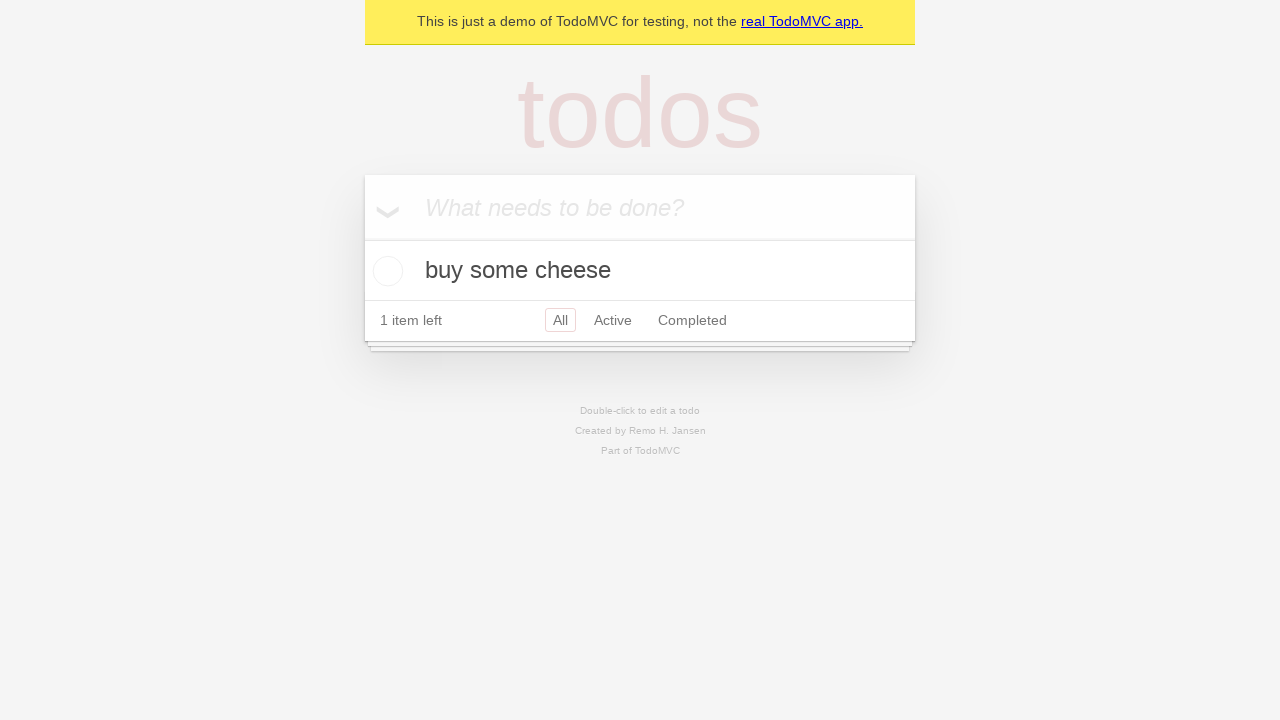

Filled new todo field with 'feed the cat' on internal:attr=[placeholder="What needs to be done?"i]
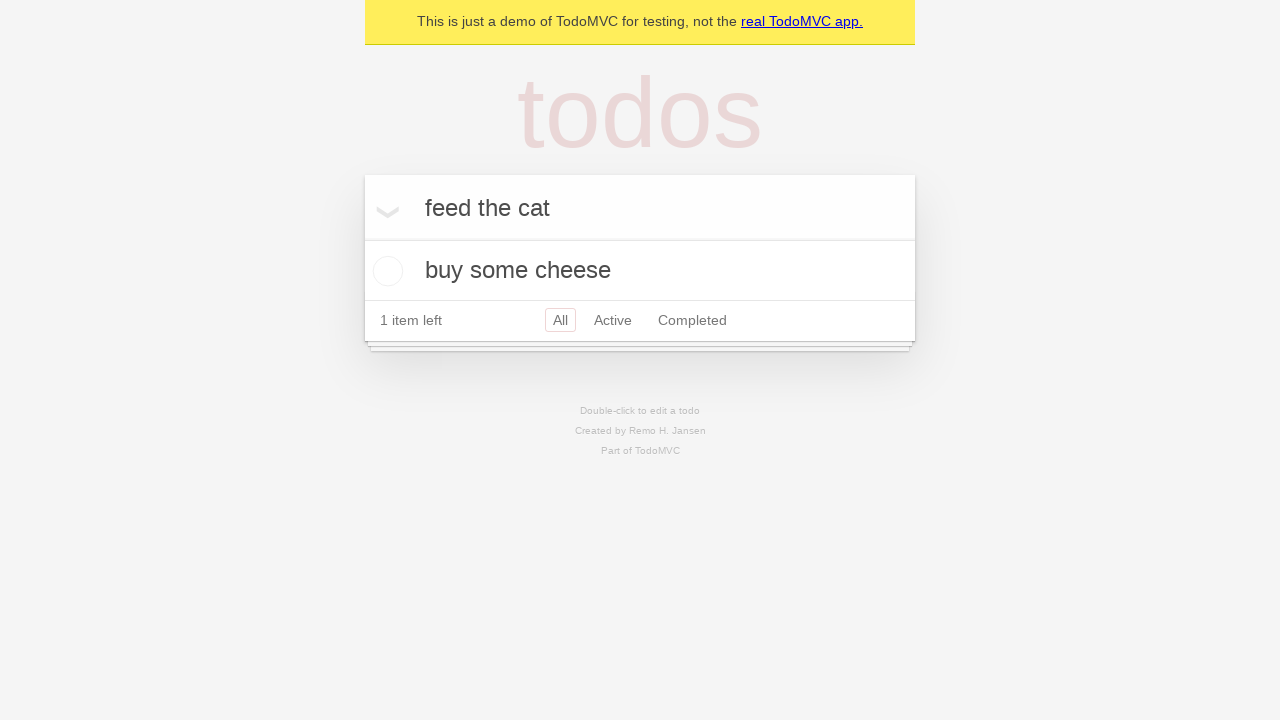

Pressed Enter to create todo 'feed the cat' on internal:attr=[placeholder="What needs to be done?"i]
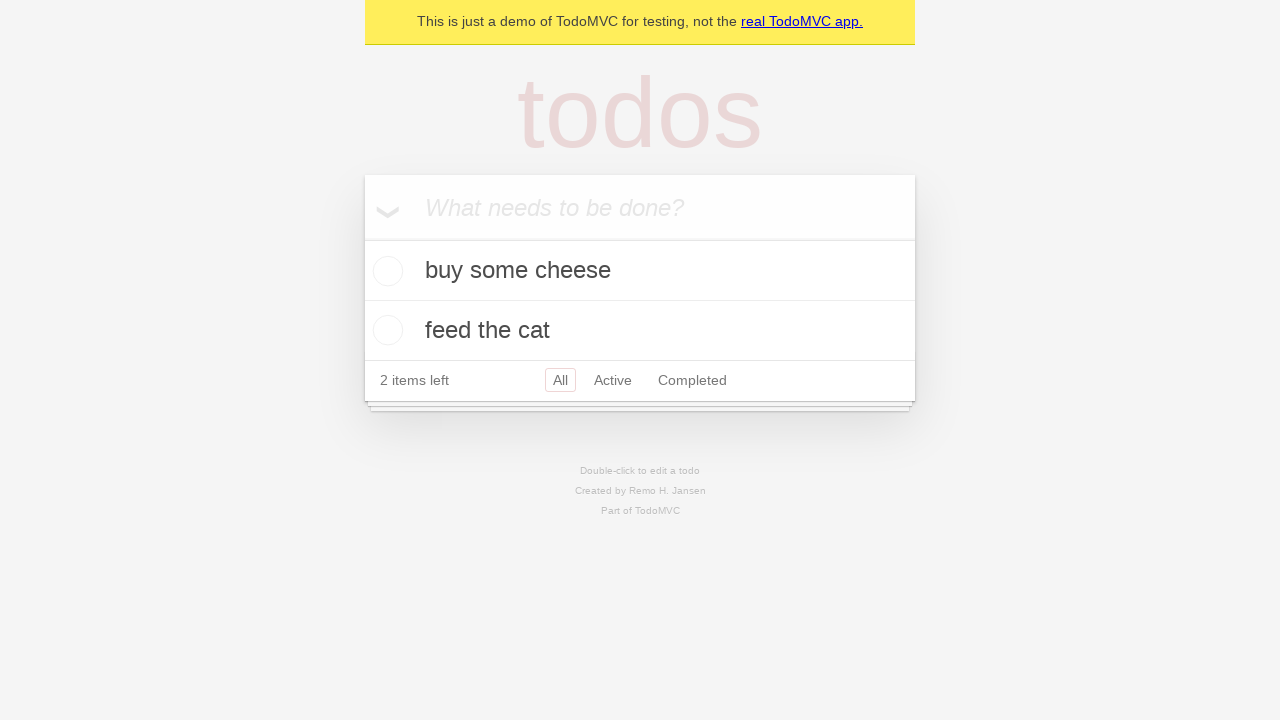

Filled new todo field with 'book a doctors appointment' on internal:attr=[placeholder="What needs to be done?"i]
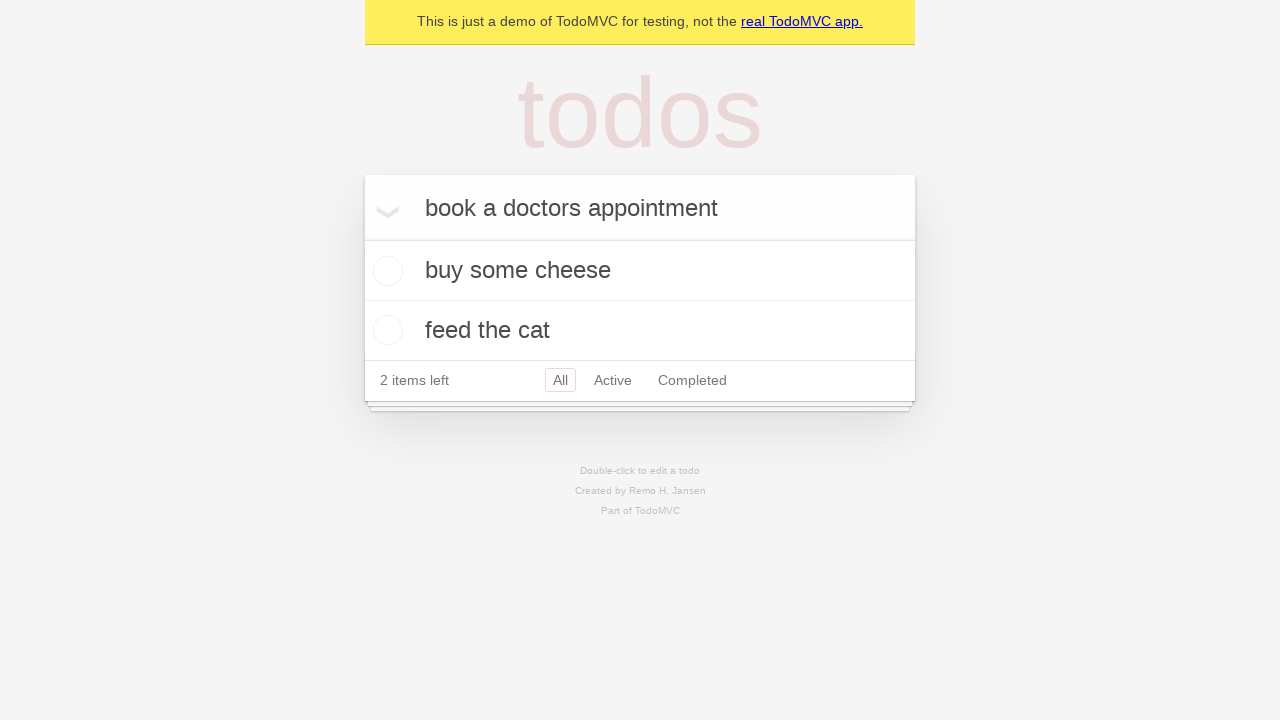

Pressed Enter to create todo 'book a doctors appointment' on internal:attr=[placeholder="What needs to be done?"i]
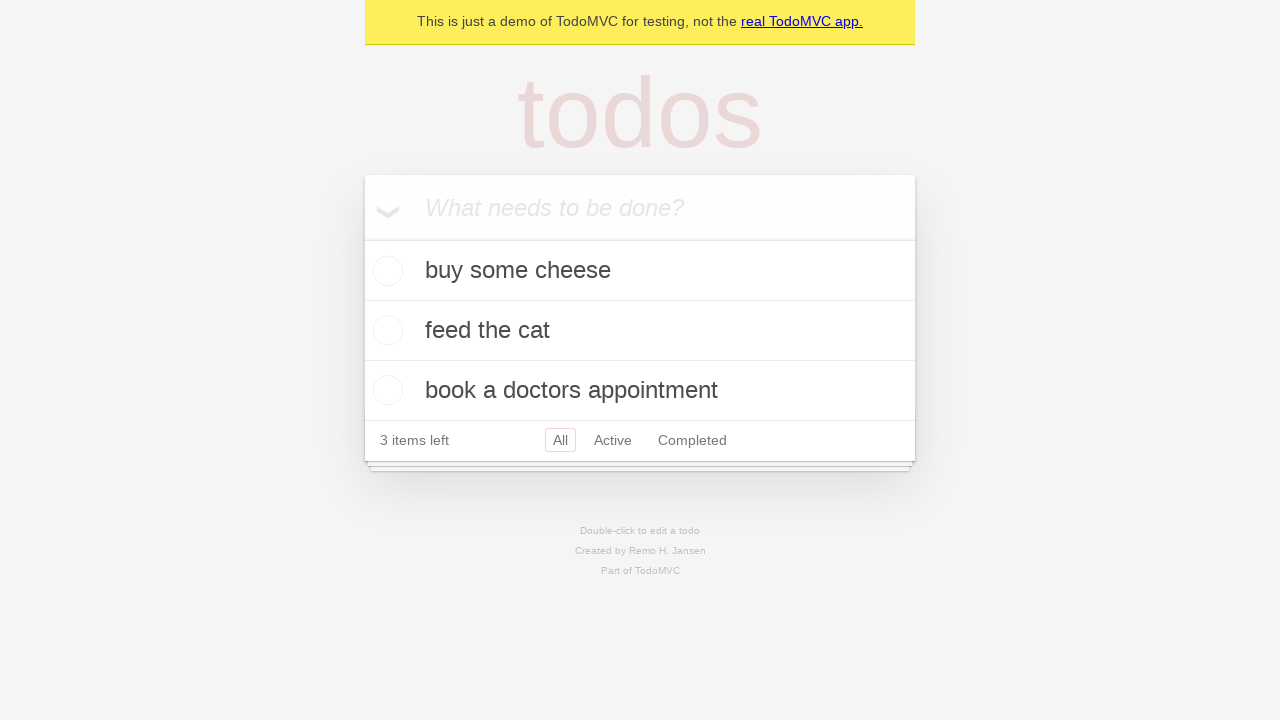

Double-clicked second todo item to enter edit mode at (640, 331) on internal:testid=[data-testid="todo-item"s] >> nth=1
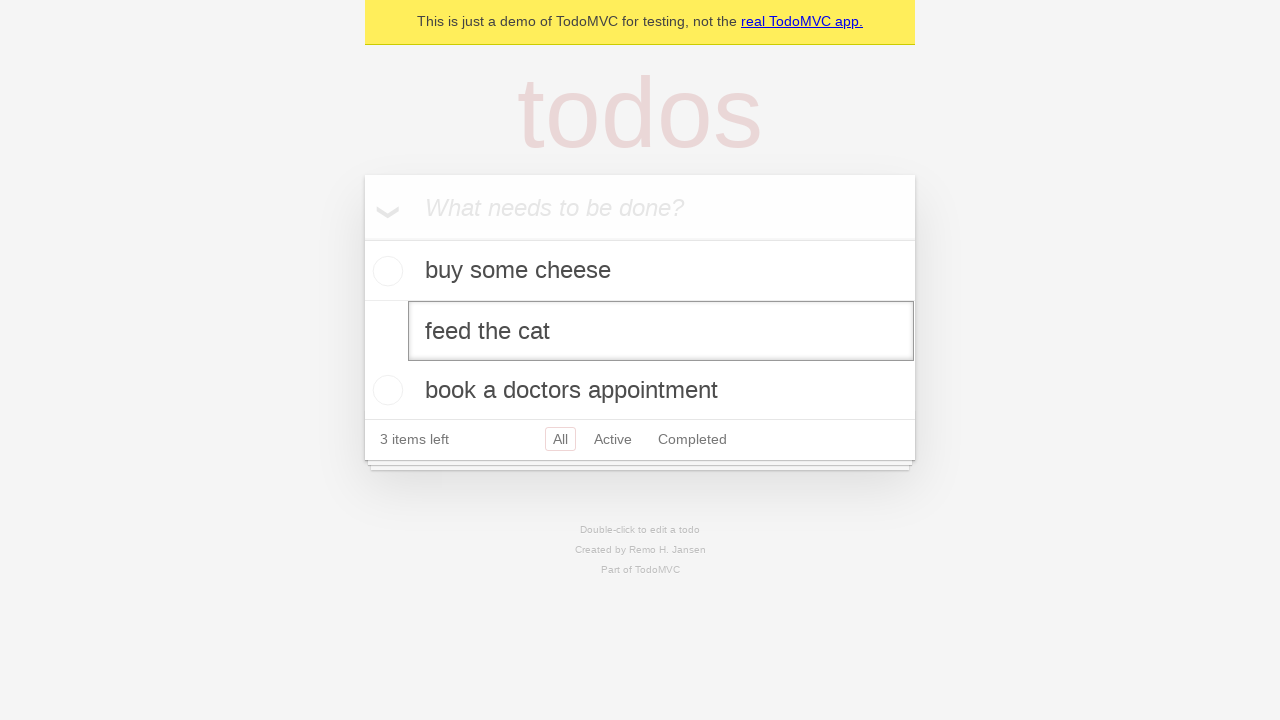

Filled edit field with 'buy some sausages' on internal:testid=[data-testid="todo-item"s] >> nth=1 >> internal:role=textbox[nam
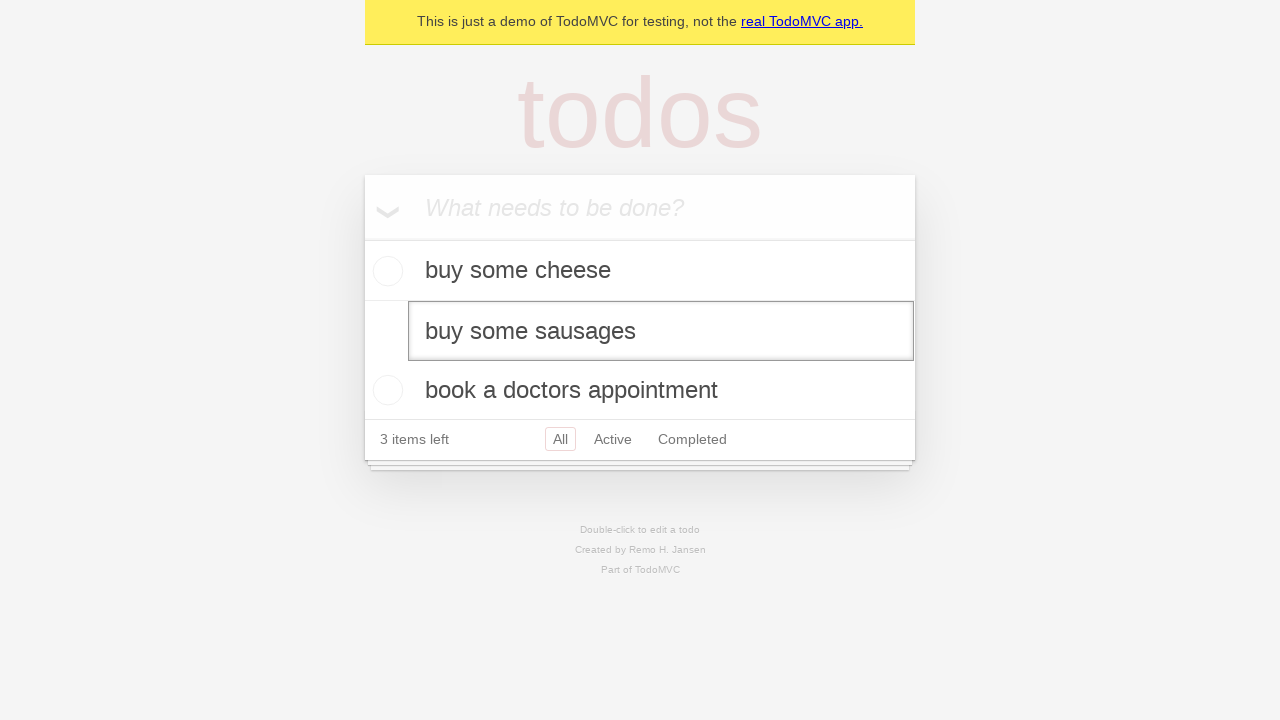

Pressed Escape to cancel editing on internal:testid=[data-testid="todo-item"s] >> nth=1 >> internal:role=textbox[nam
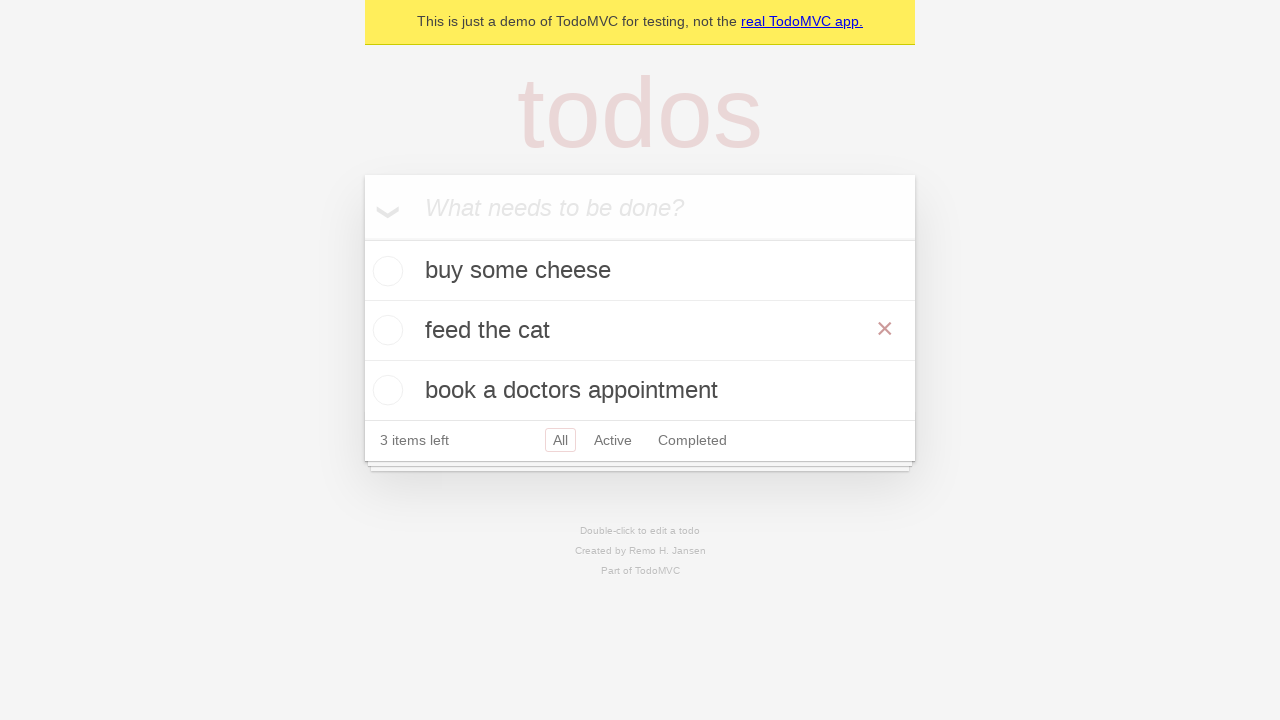

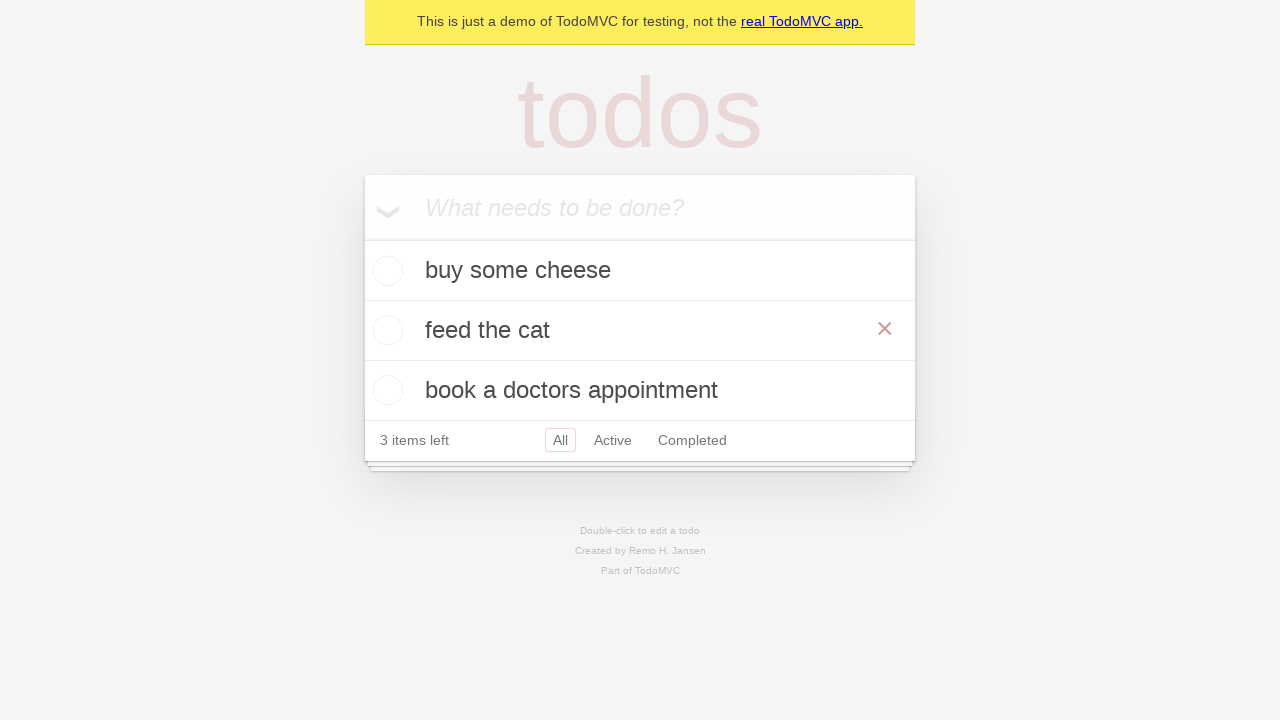